Tests JavaScript prompt alert by triggering it, entering text into the prompt, accepting it, and verifying the entered text appears in the result

Starting URL: https://the-internet.herokuapp.com/javascript_alerts

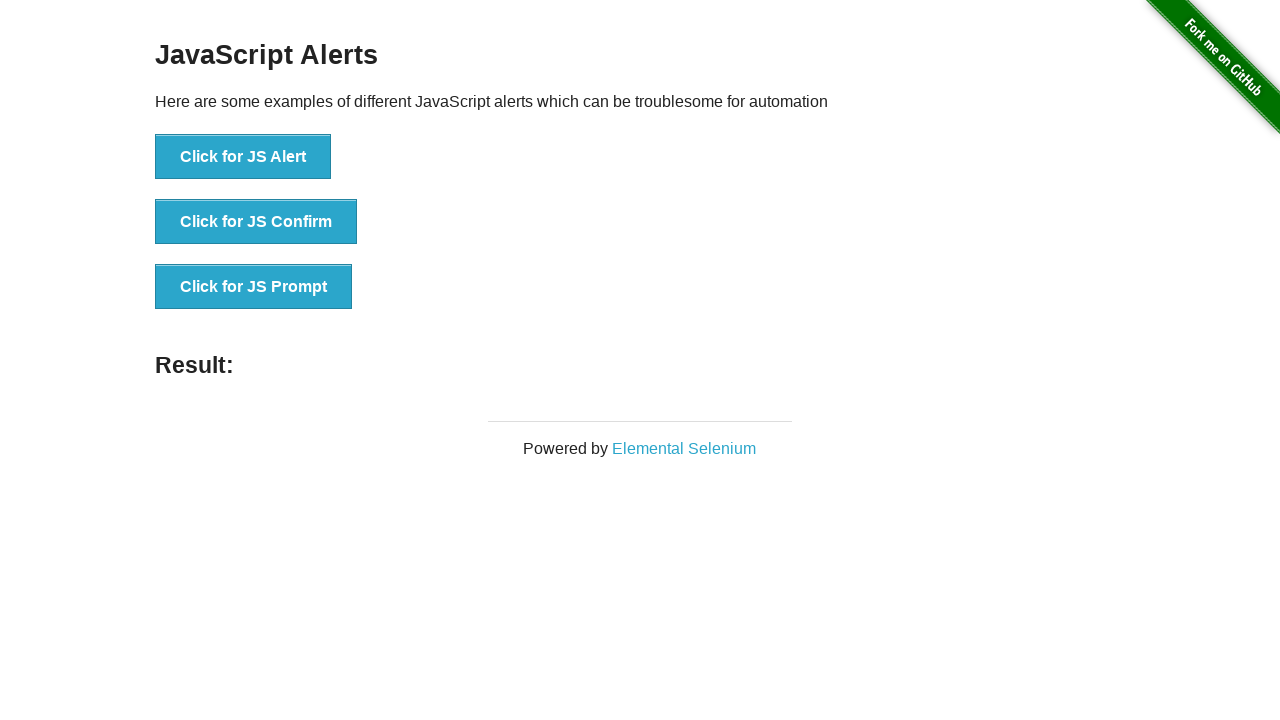

Set up dialog handler to accept prompt with text 'TestPromptInput'
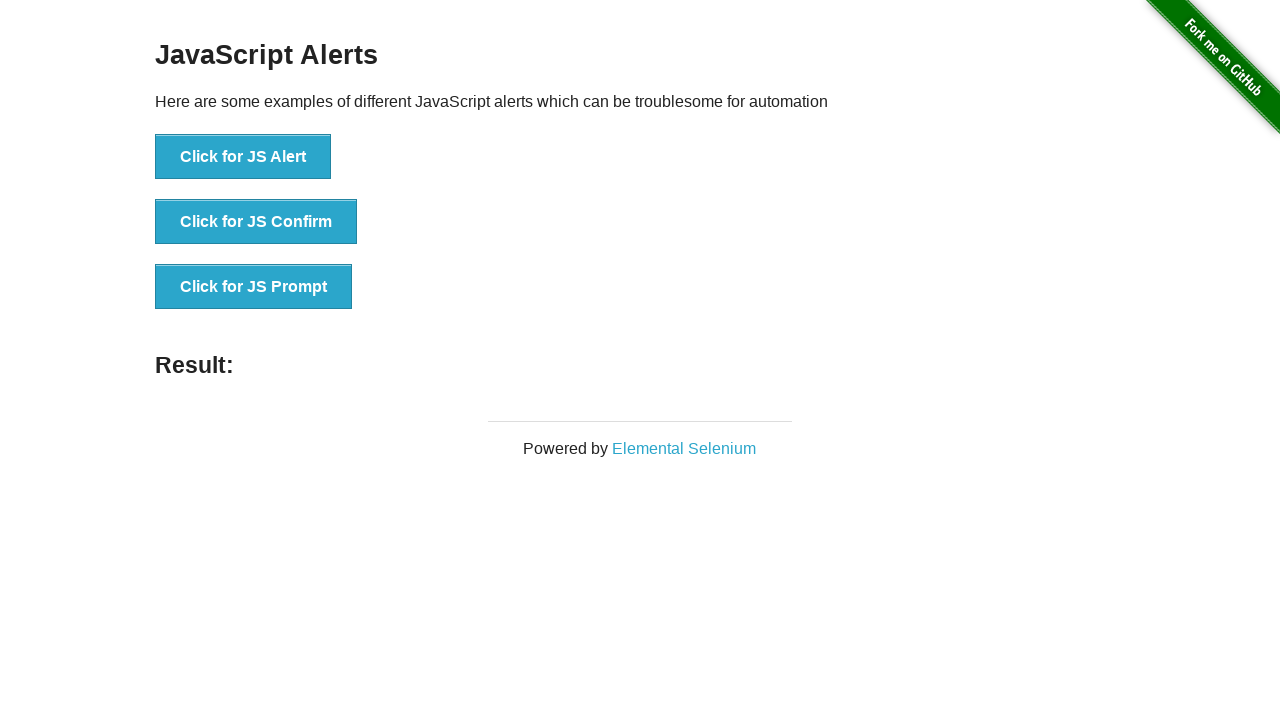

Clicked button to trigger JavaScript prompt alert at (254, 287) on button[onclick='jsPrompt()']
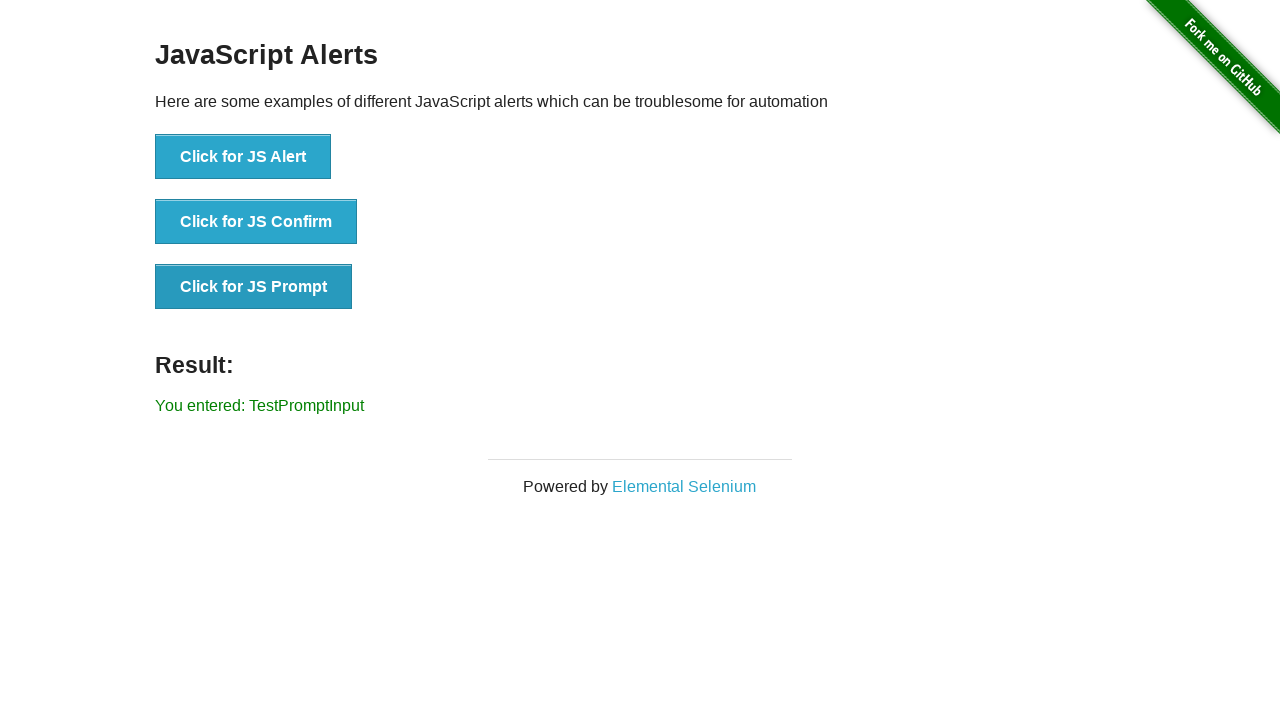

Result element loaded after prompt was accepted
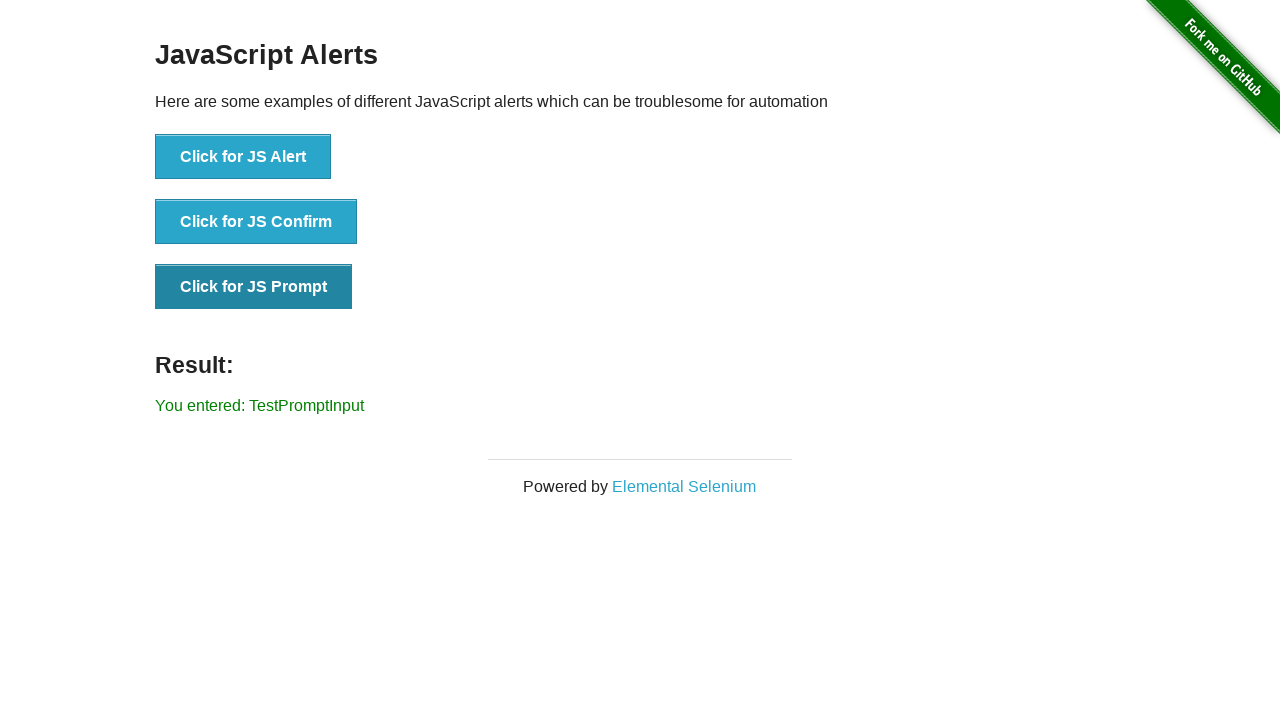

Verified that entered text 'TestPromptInput' appears in the result
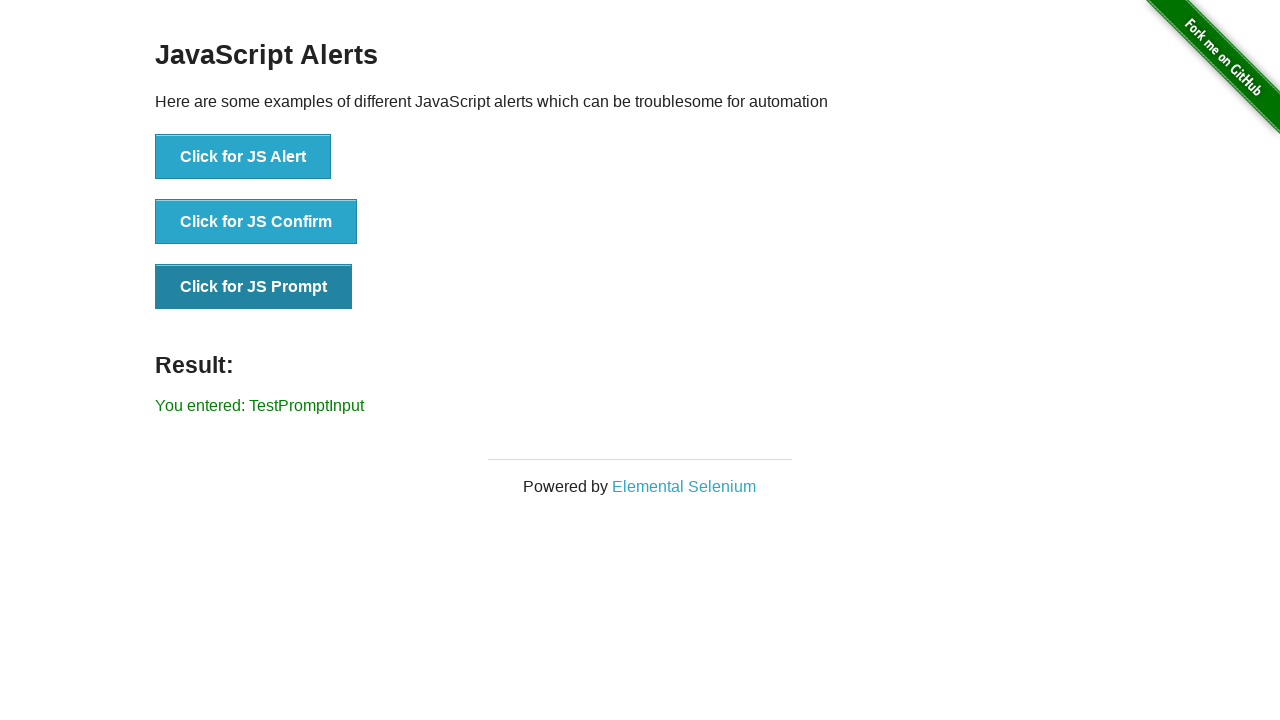

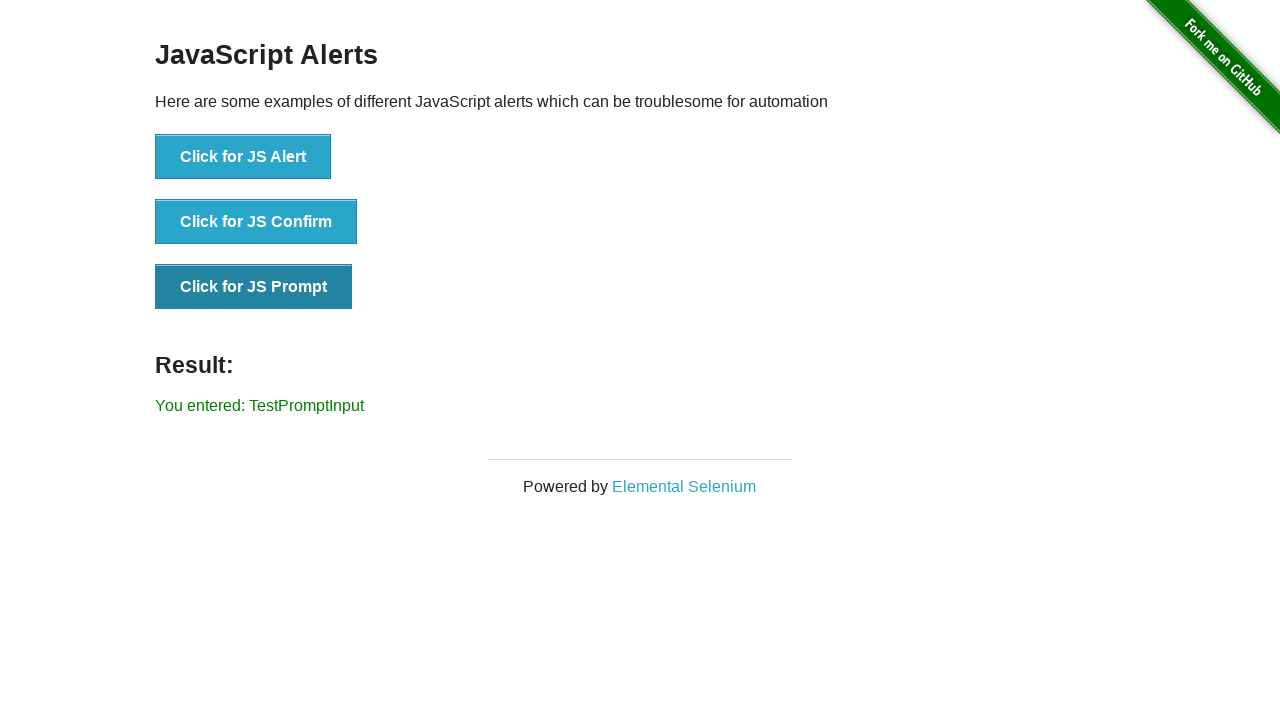